Tests table manipulation by deleting rows and adding a new entry with company, name, and city information.

Starting URL: https://savkk.github.io/selenium-practice/

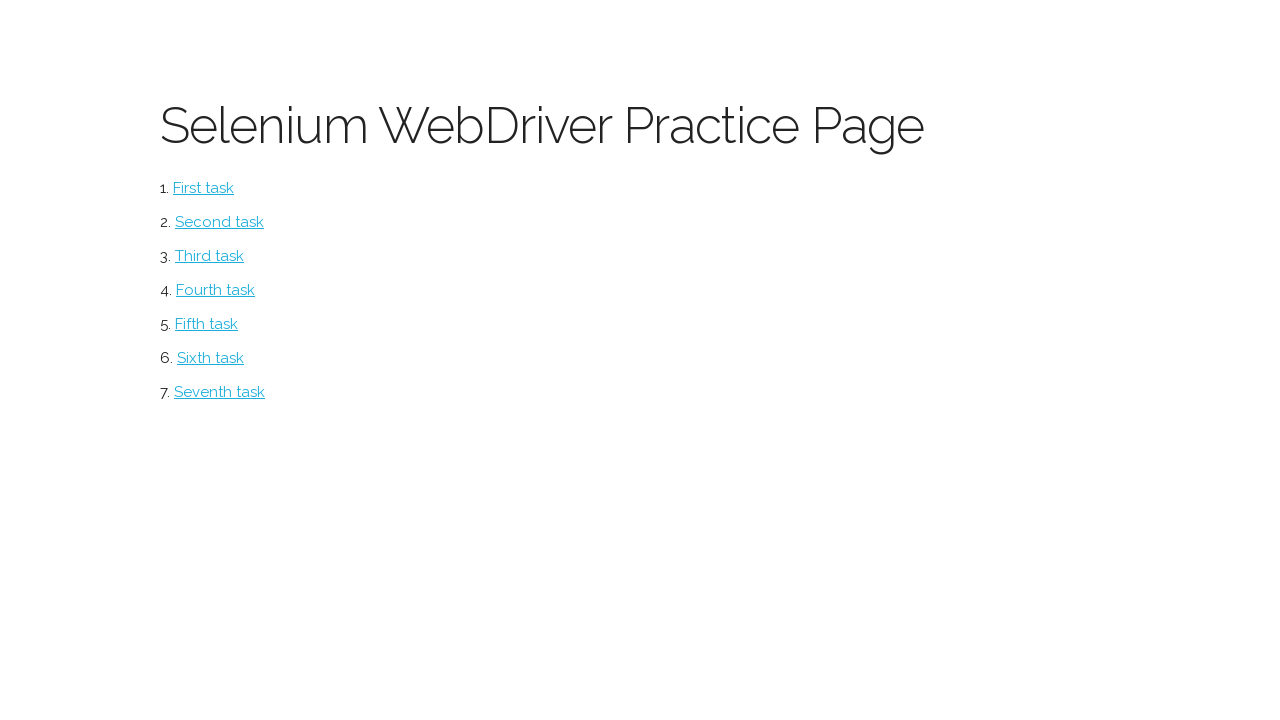

Clicked on table page link at (220, 392) on #table
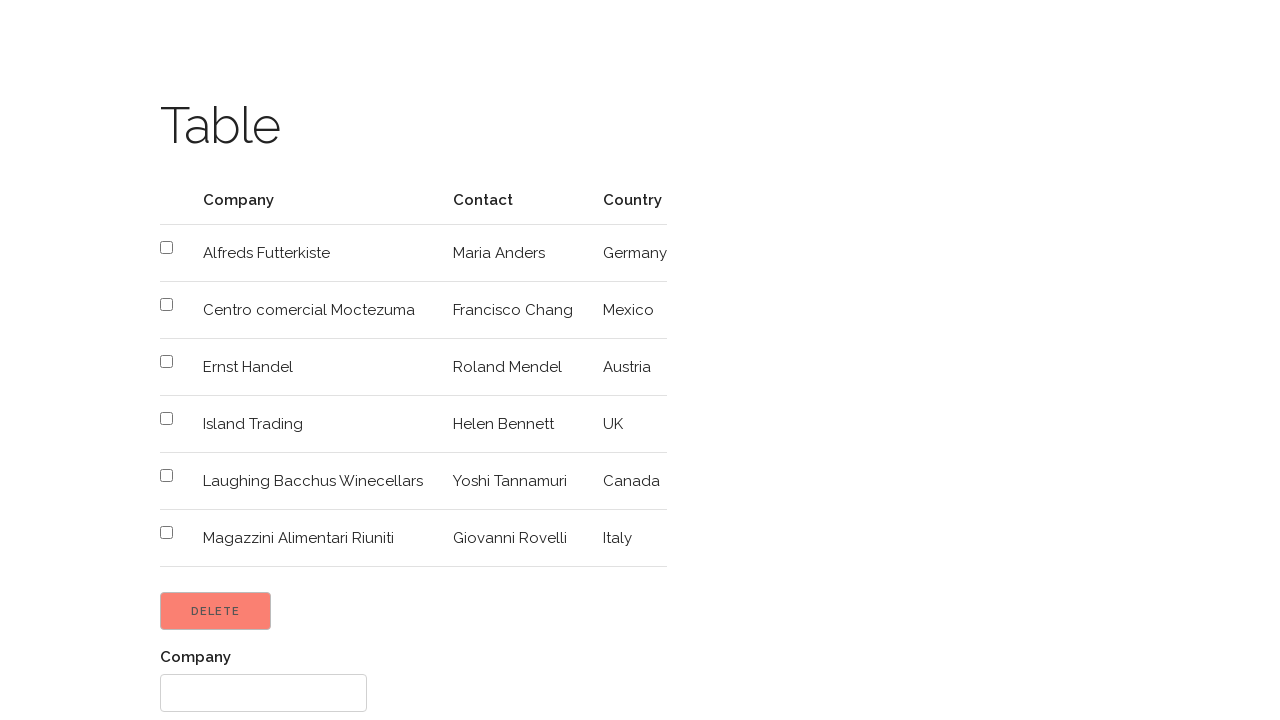

Checked checkbox for row 2 at (166, 248) on tr:nth-child(2) td input[type='checkbox']
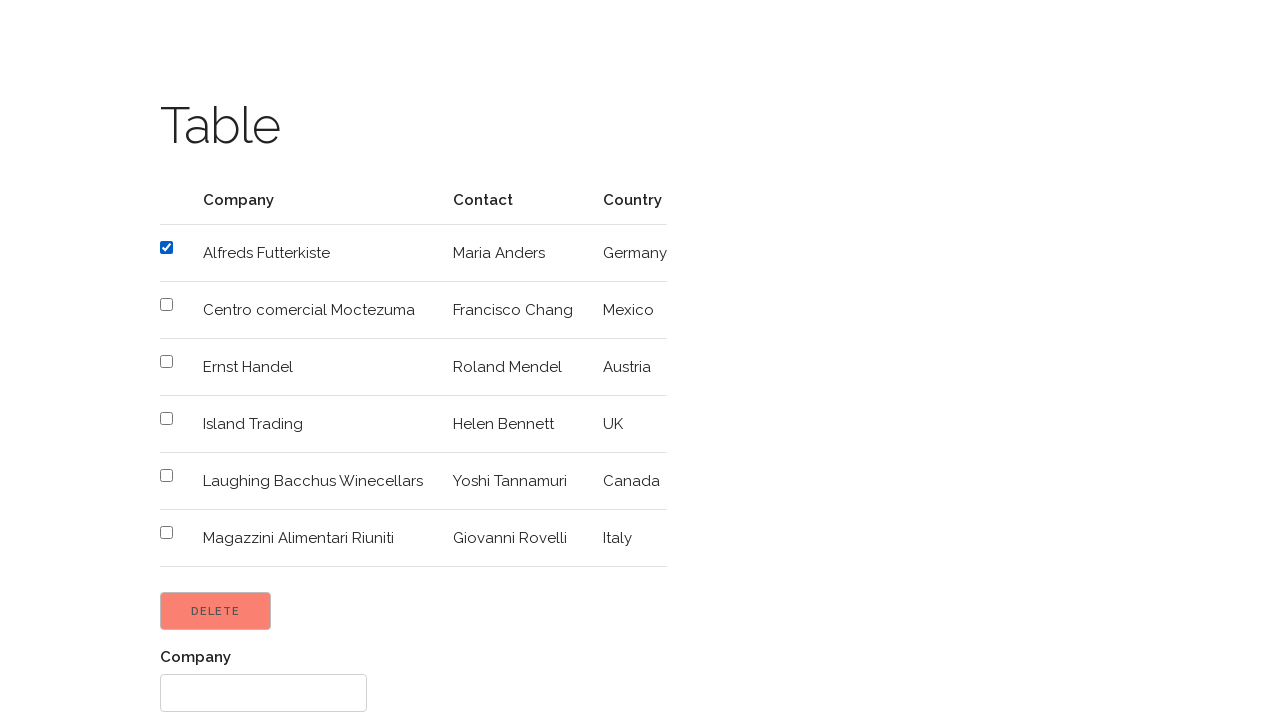

Clicked Delete button to remove row 2 at (216, 611) on input[type='button'][value='Delete']
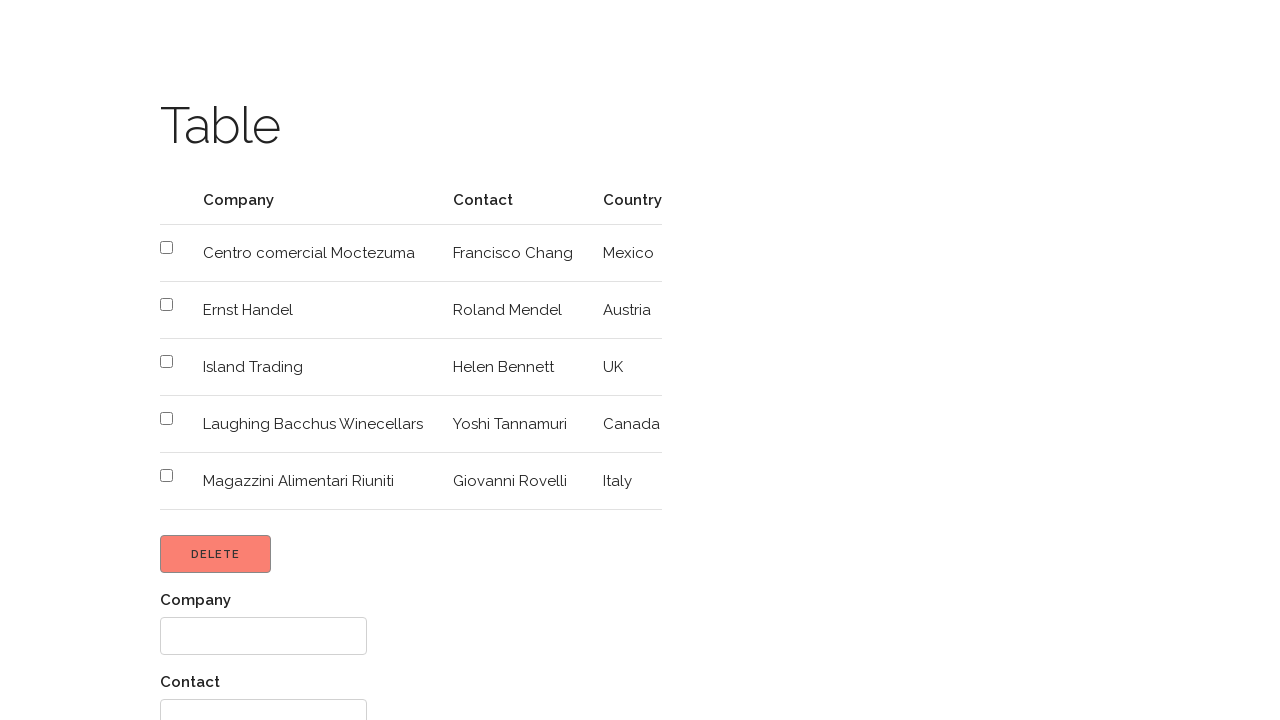

Checked checkbox for row 5 at (166, 418) on tr:nth-child(5) td input[type='checkbox']
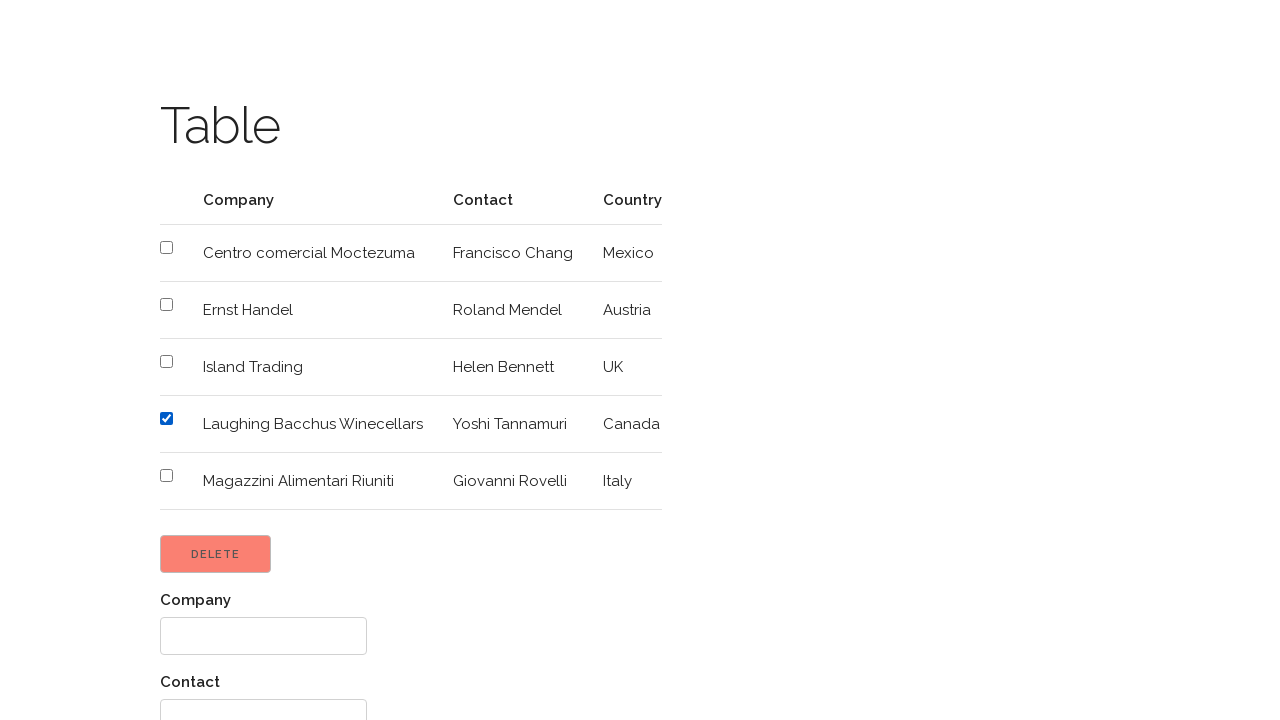

Clicked Delete button to remove row 5 at (216, 554) on input[type='button'][value='Delete']
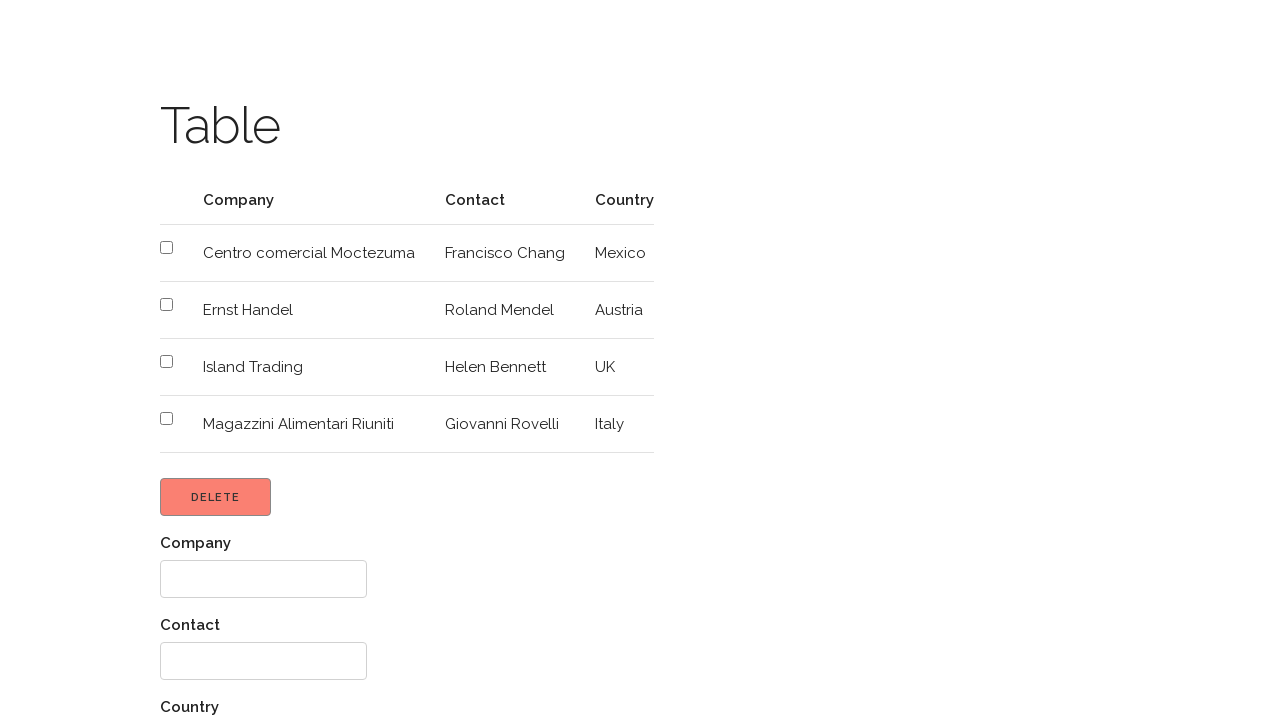

Filled company name field with 'Coca Cola' on div:nth-child(1) input[type='text']
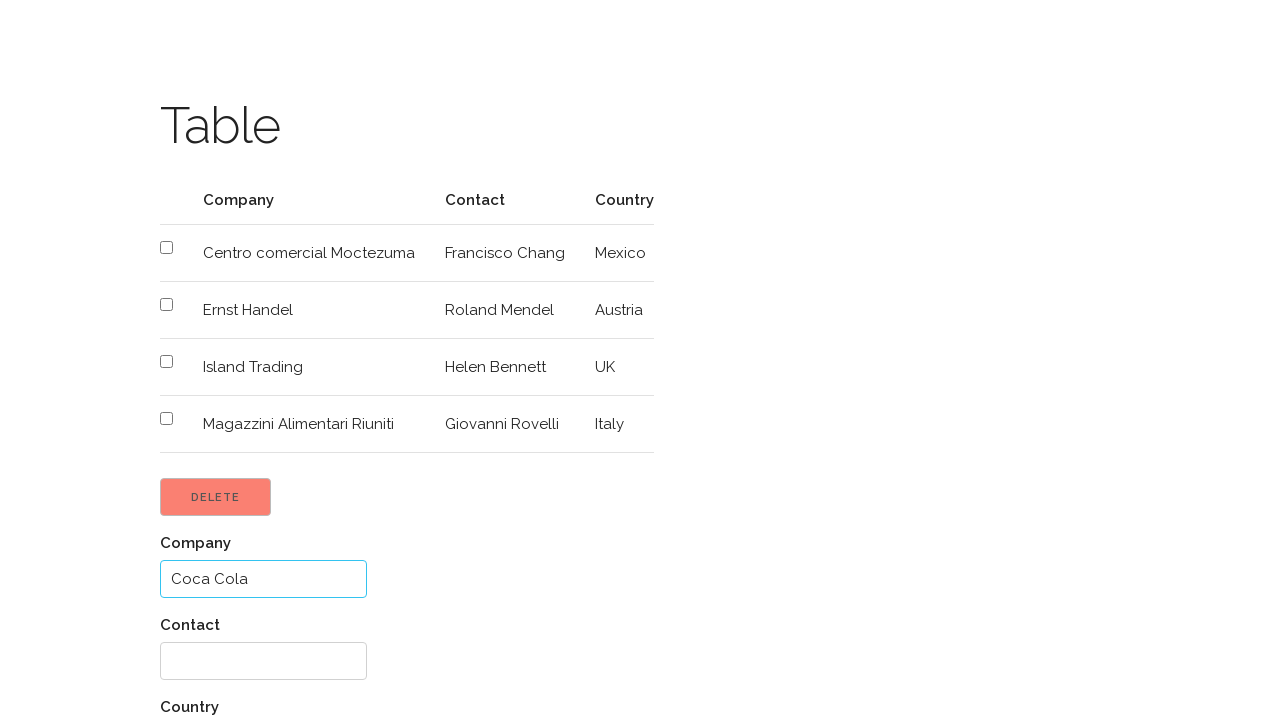

Filled name field with 'Petya Ivanov' on div:nth-child(2) input[type='text']
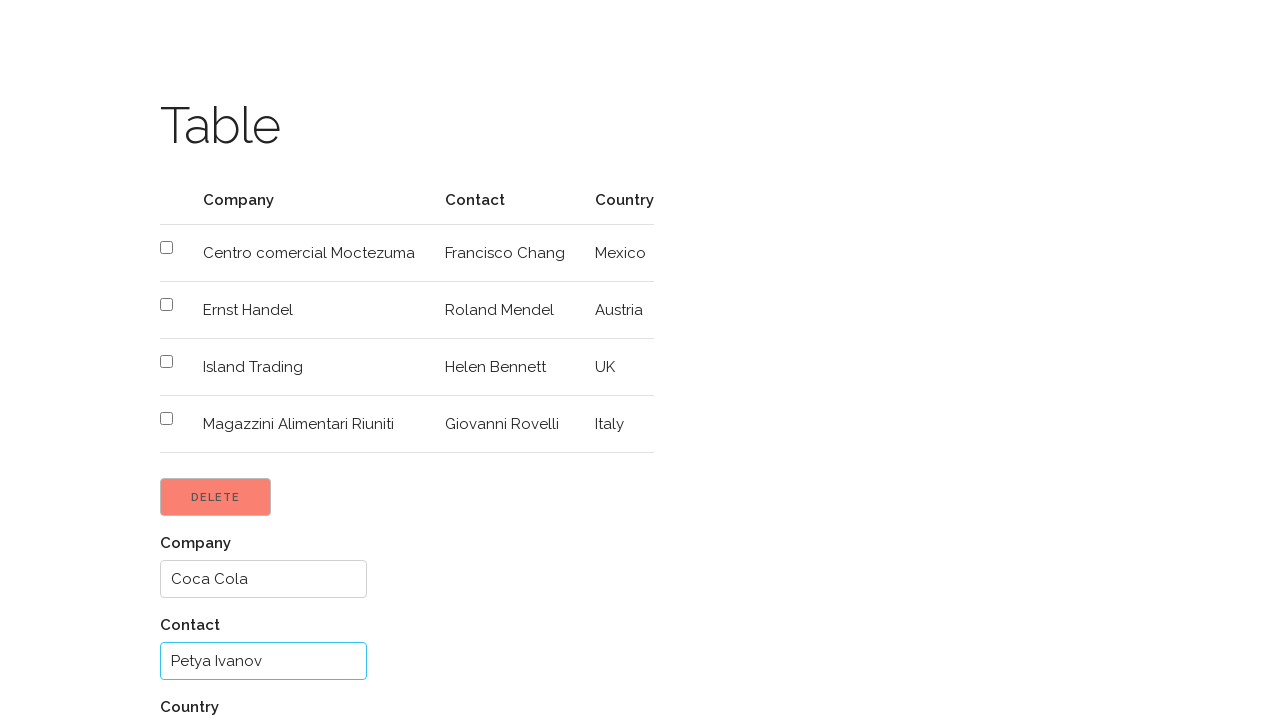

Filled city field with 'LA' on div:nth-child(3) input[type='text']
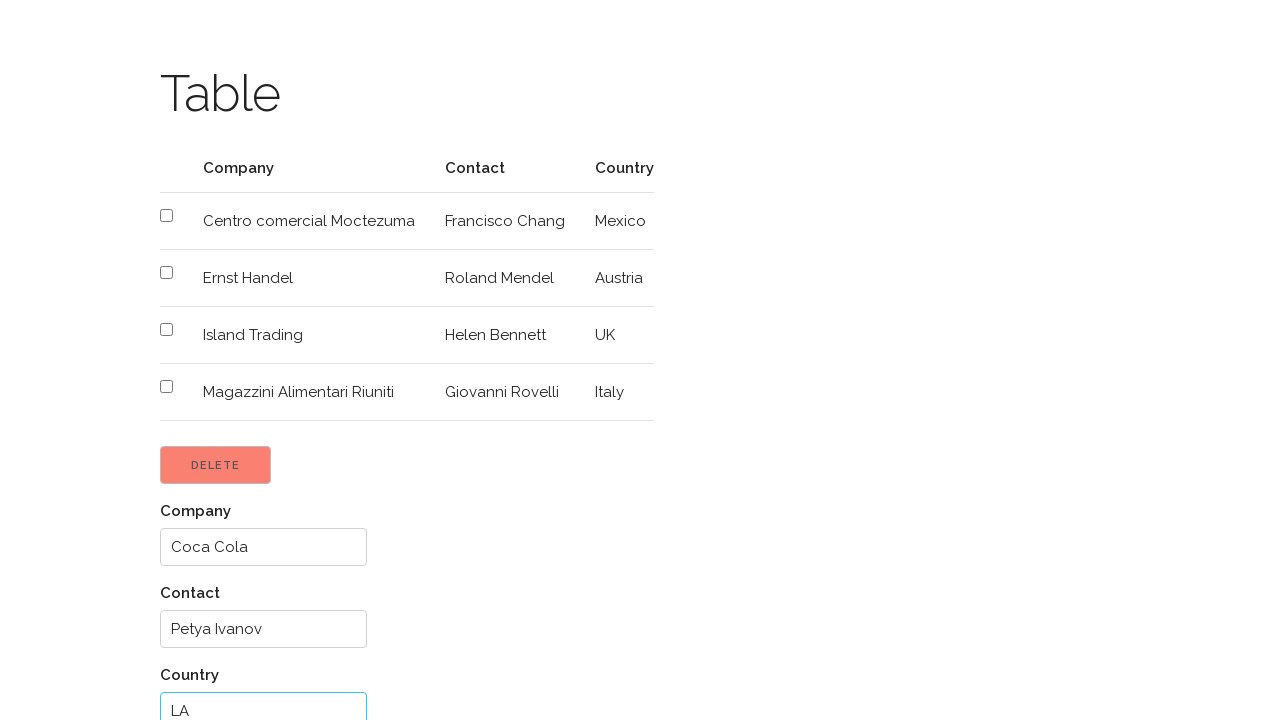

Clicked Add button to create new entry at (204, 661) on input[type='button'][value='Add']
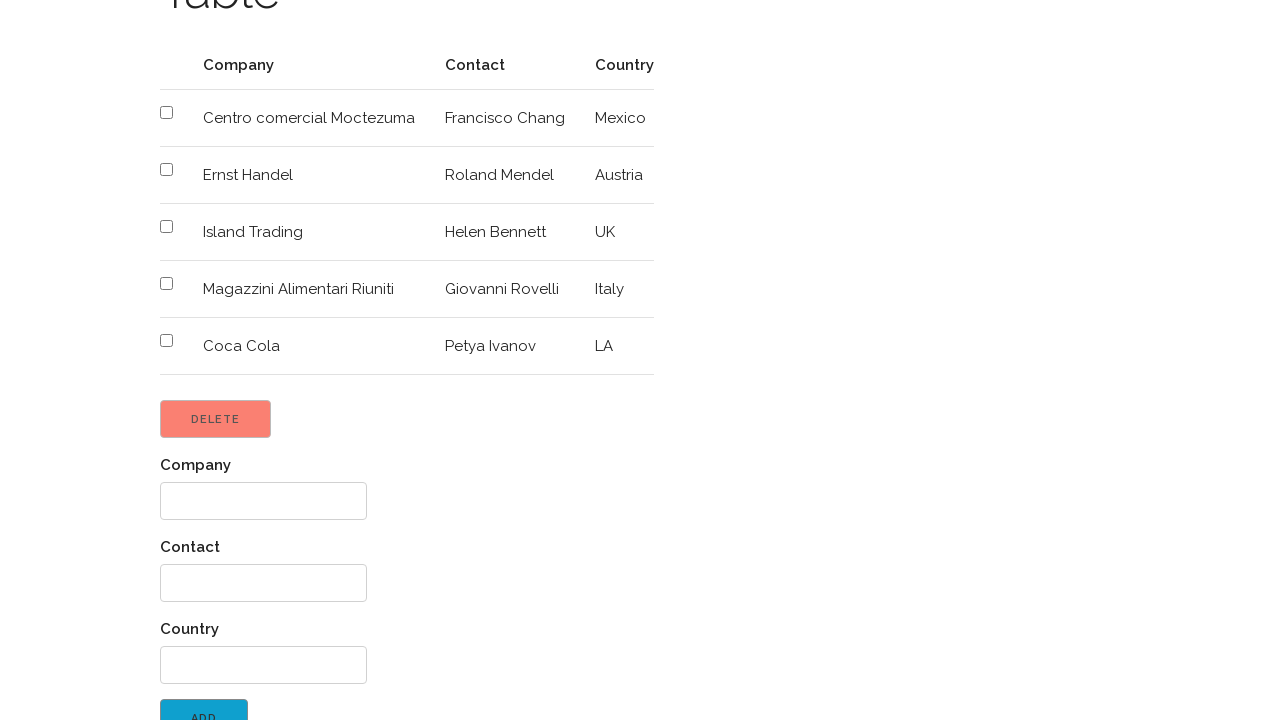

Located return to menu link
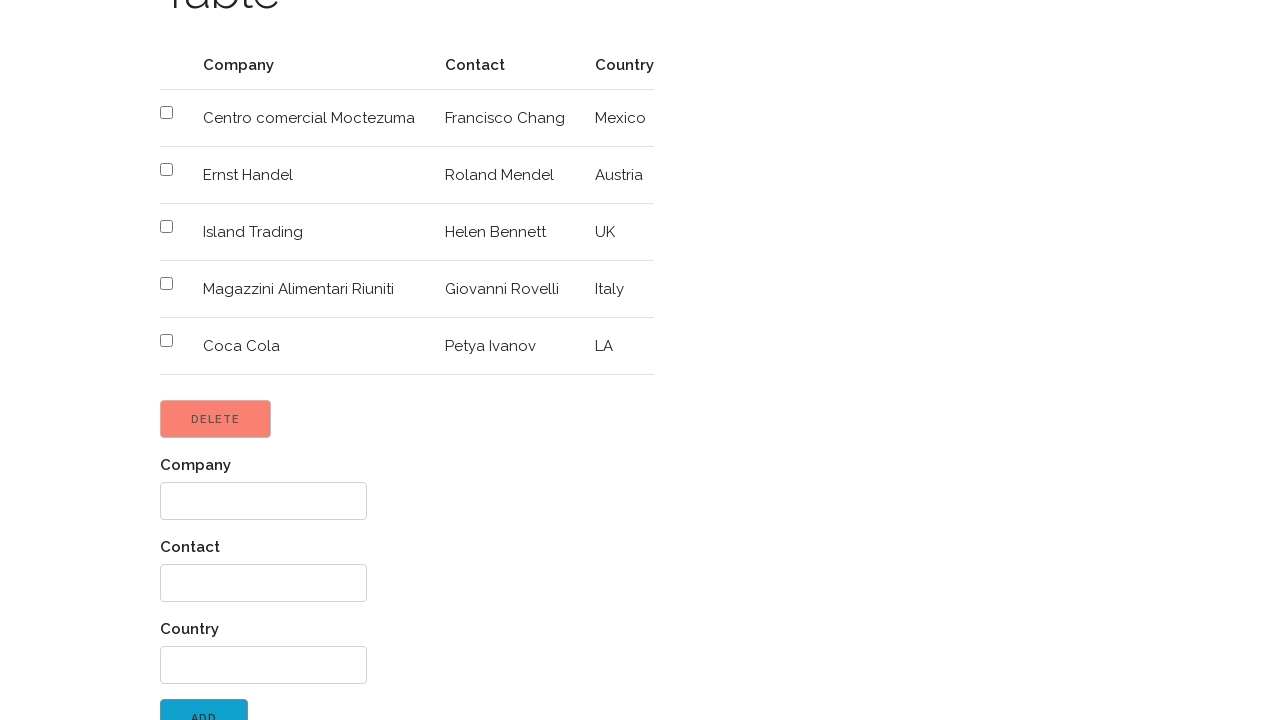

Verified return to menu link text
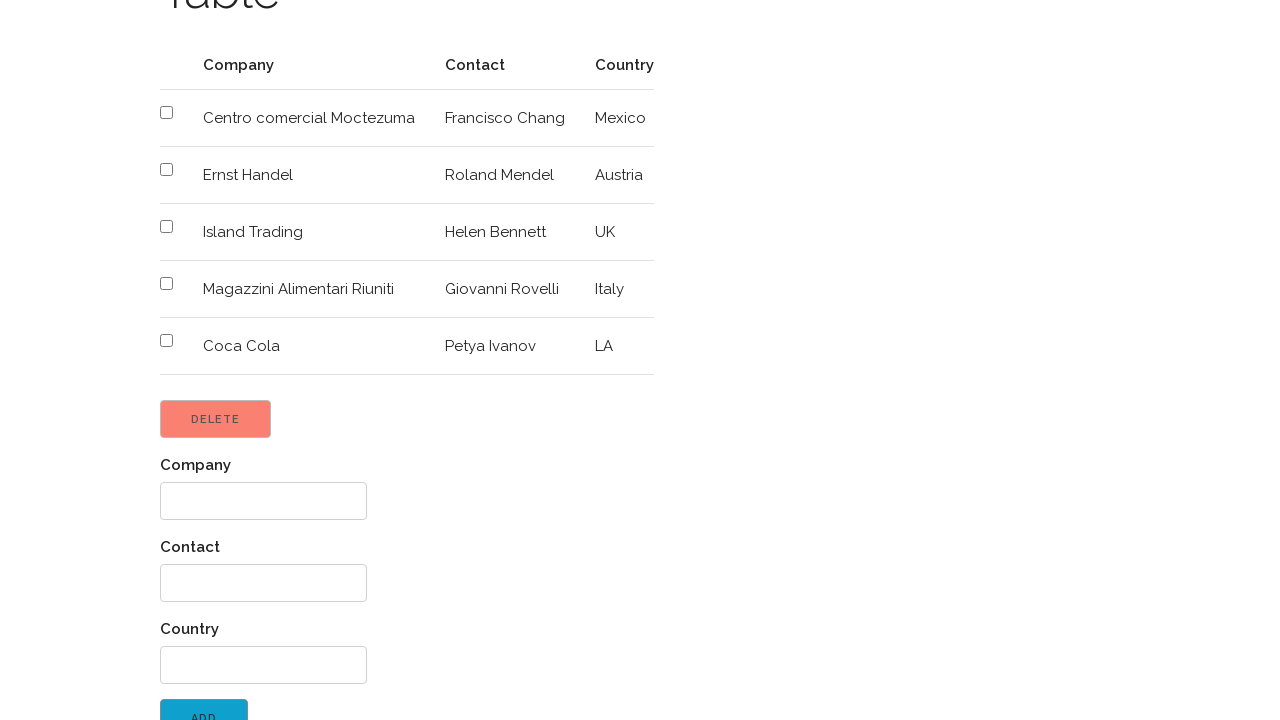

Clicked return to menu link at (243, 703) on a:has-text('Great! Return to menu')
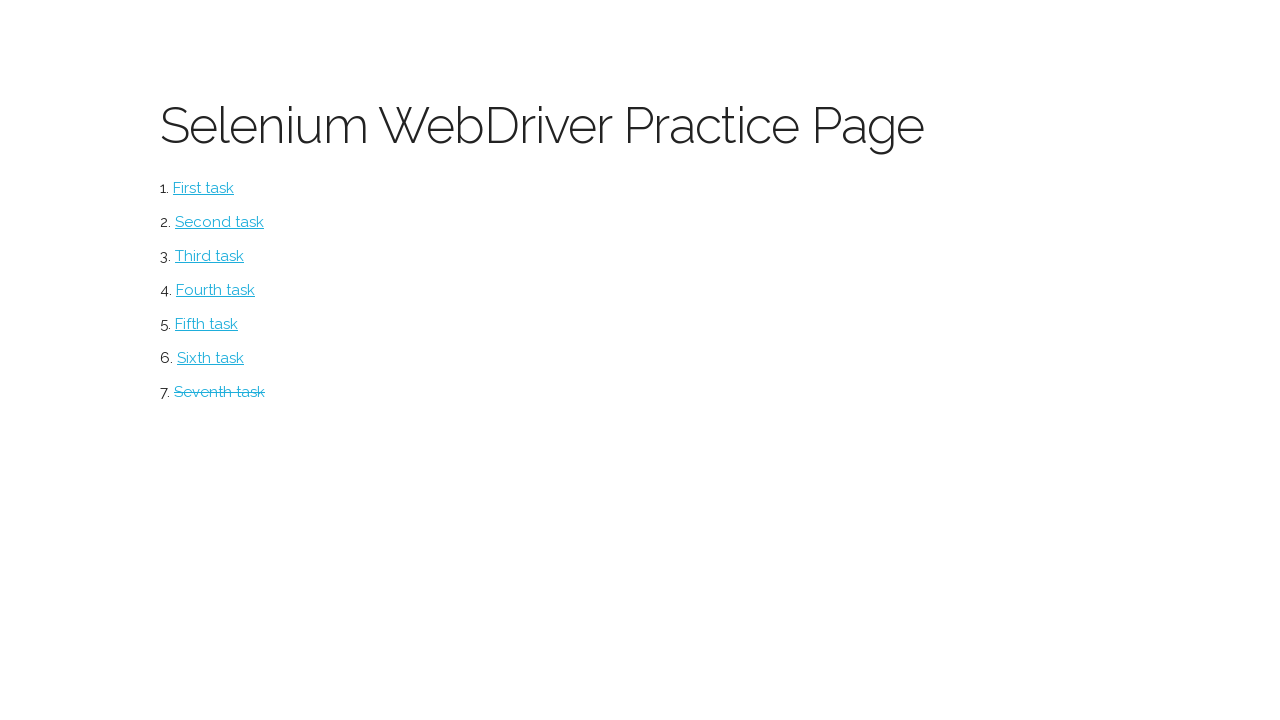

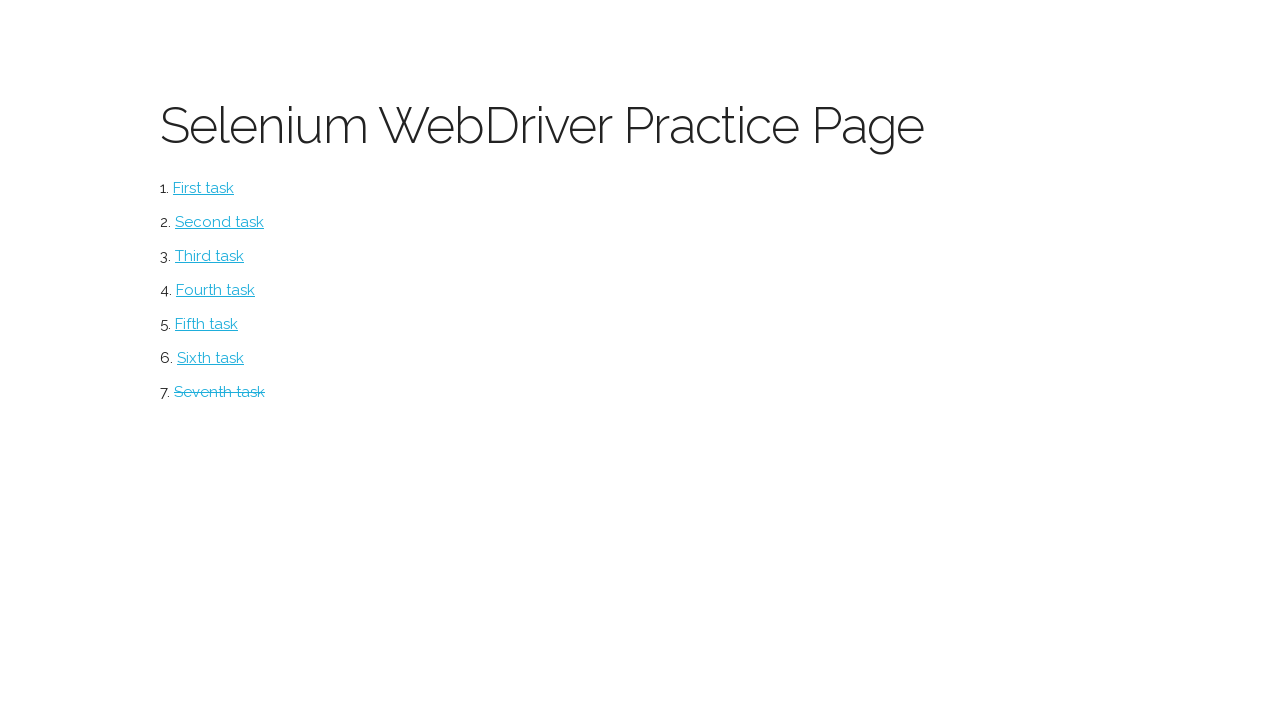